Tests entering a name into the quiz name field by clicking on it and typing a test name

Starting URL: https://draffelberg.github.io/QuizMaster/

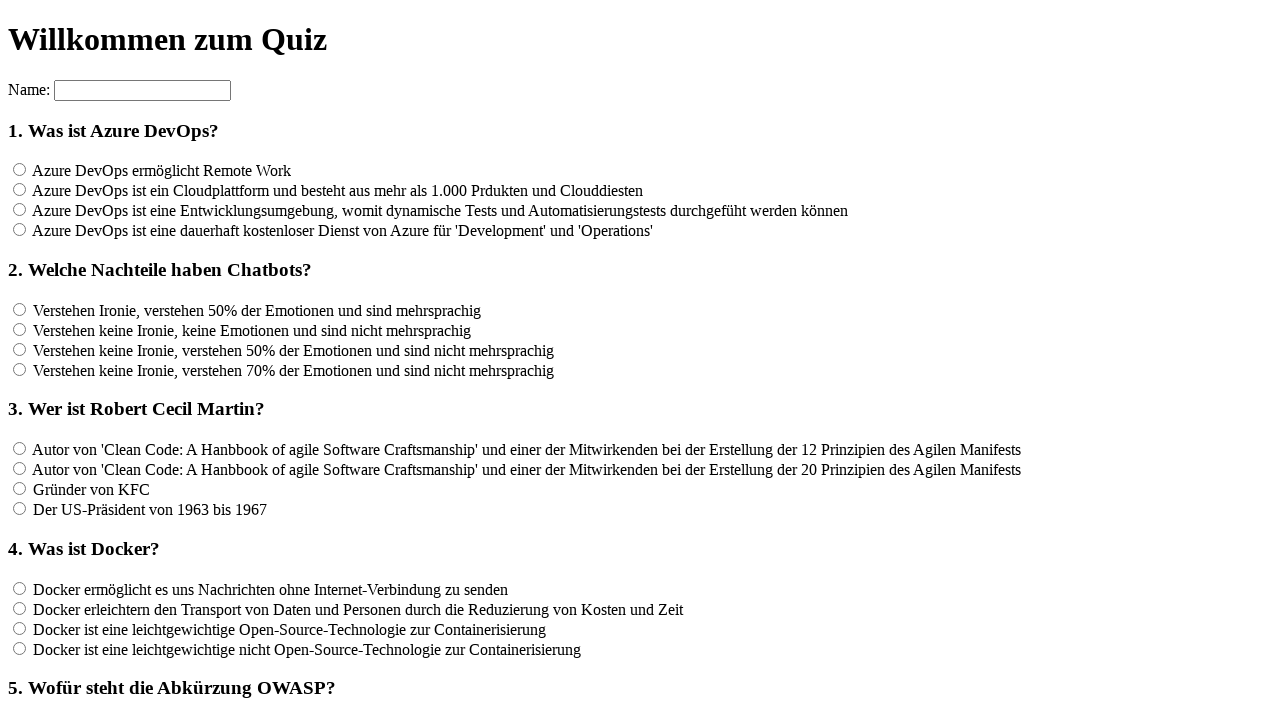

Clicked on the quiz name input field at (142, 90) on input[name='name']
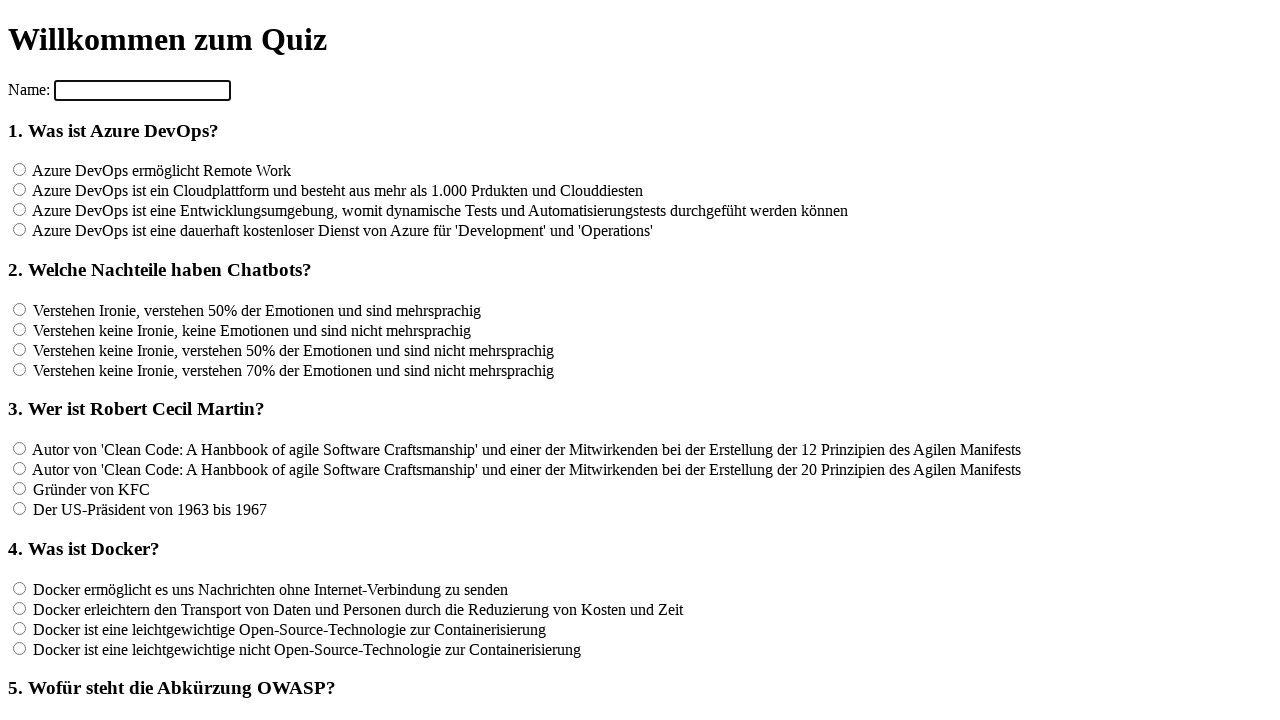

Entered 'Tester' as the quiz name on input[name='name']
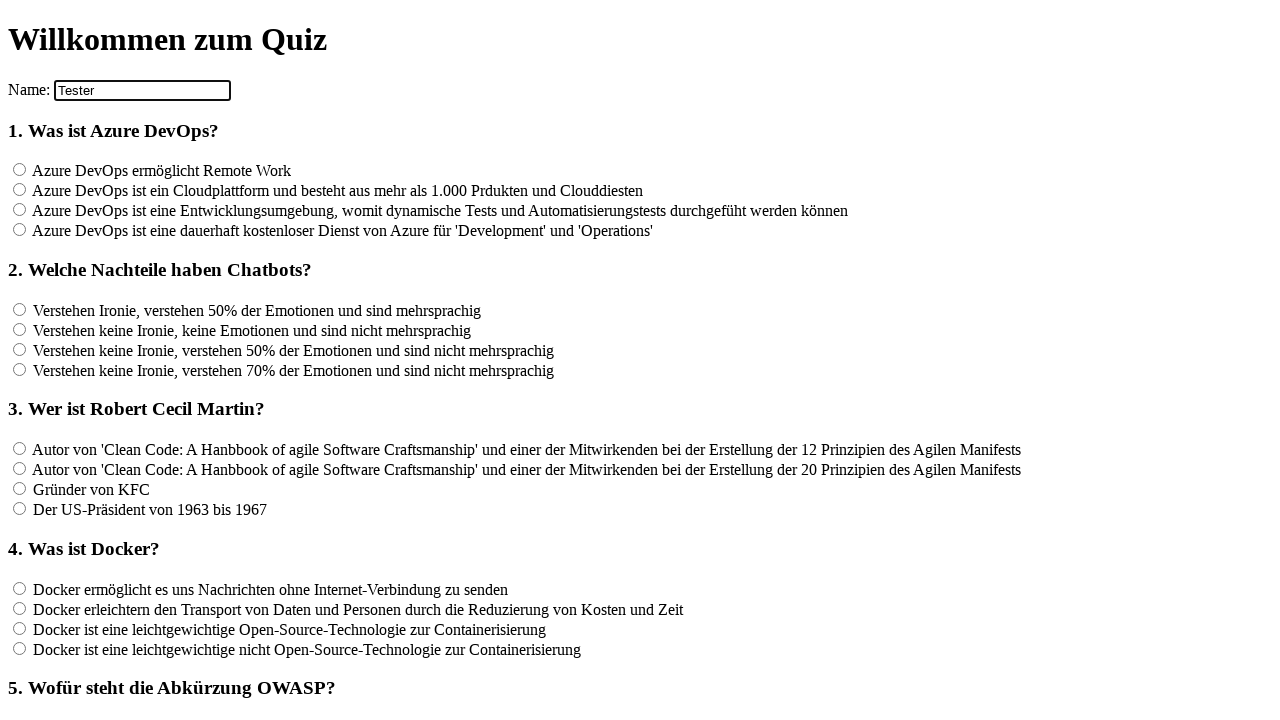

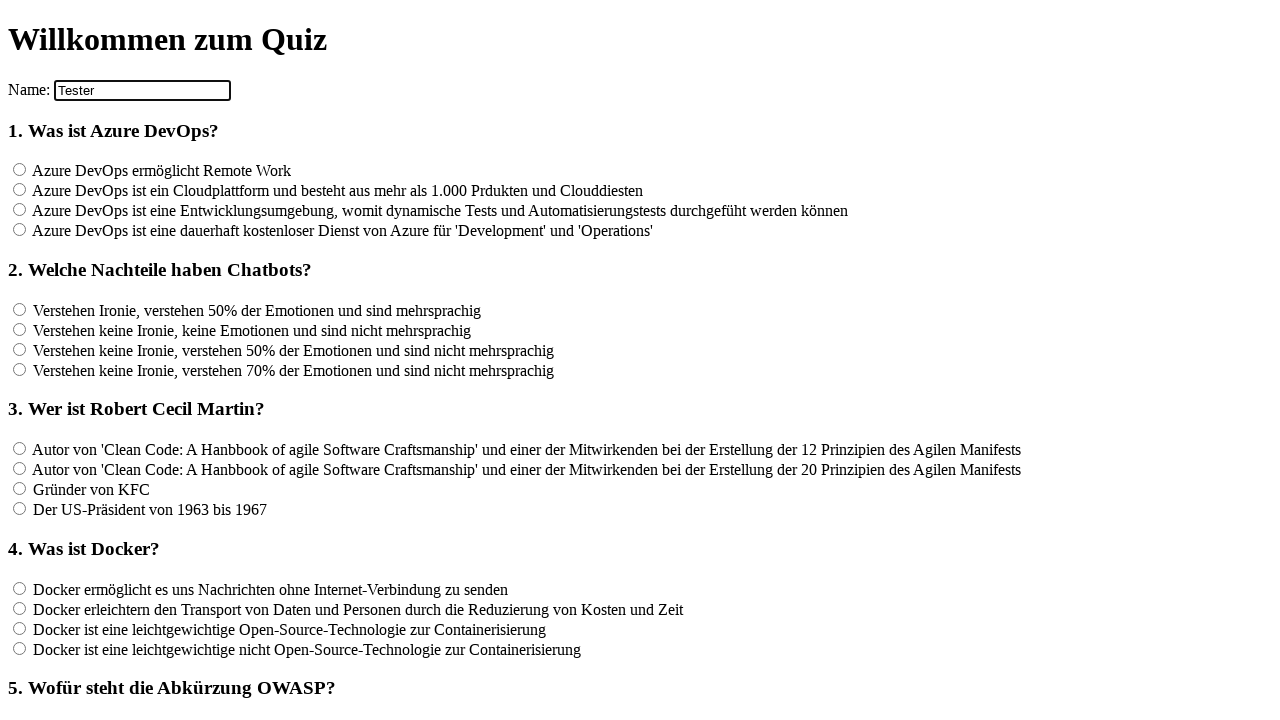